Navigates to FreeCRM homepage and clicks on the first "Sign Up" link found on the page

Starting URL: https://www.freecrm.com/index.html

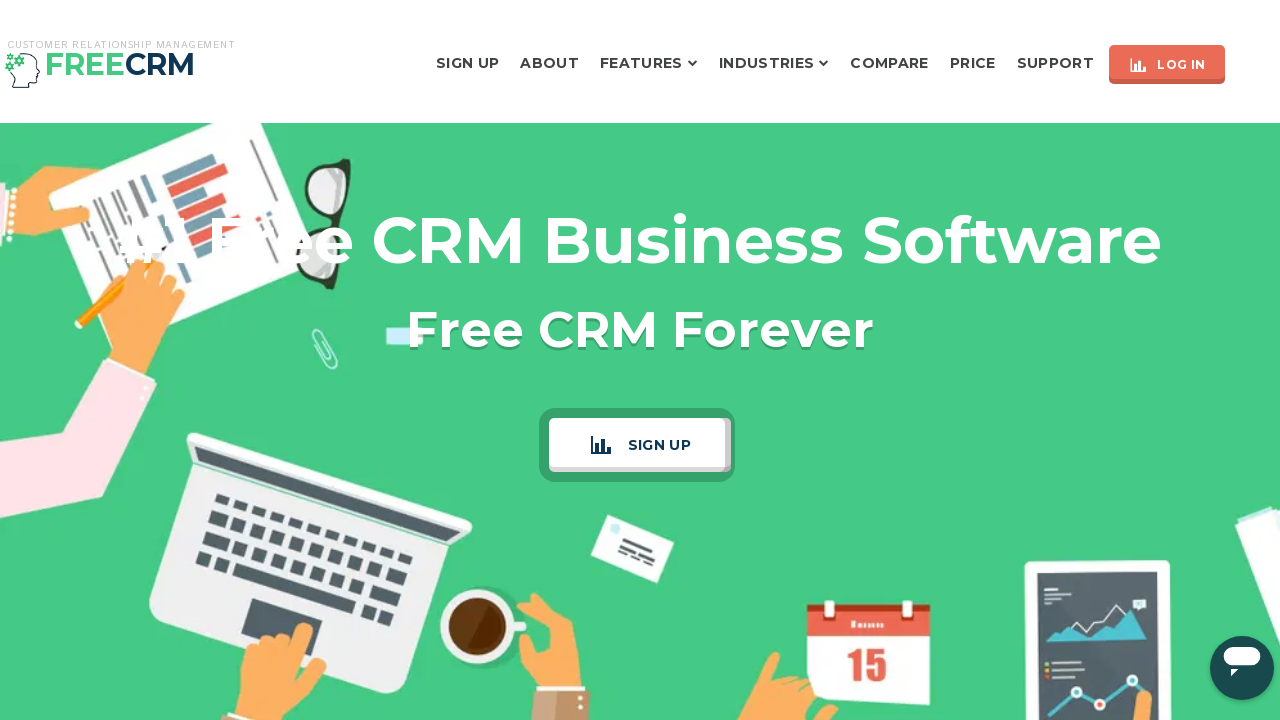

Navigated to FreeCRM homepage
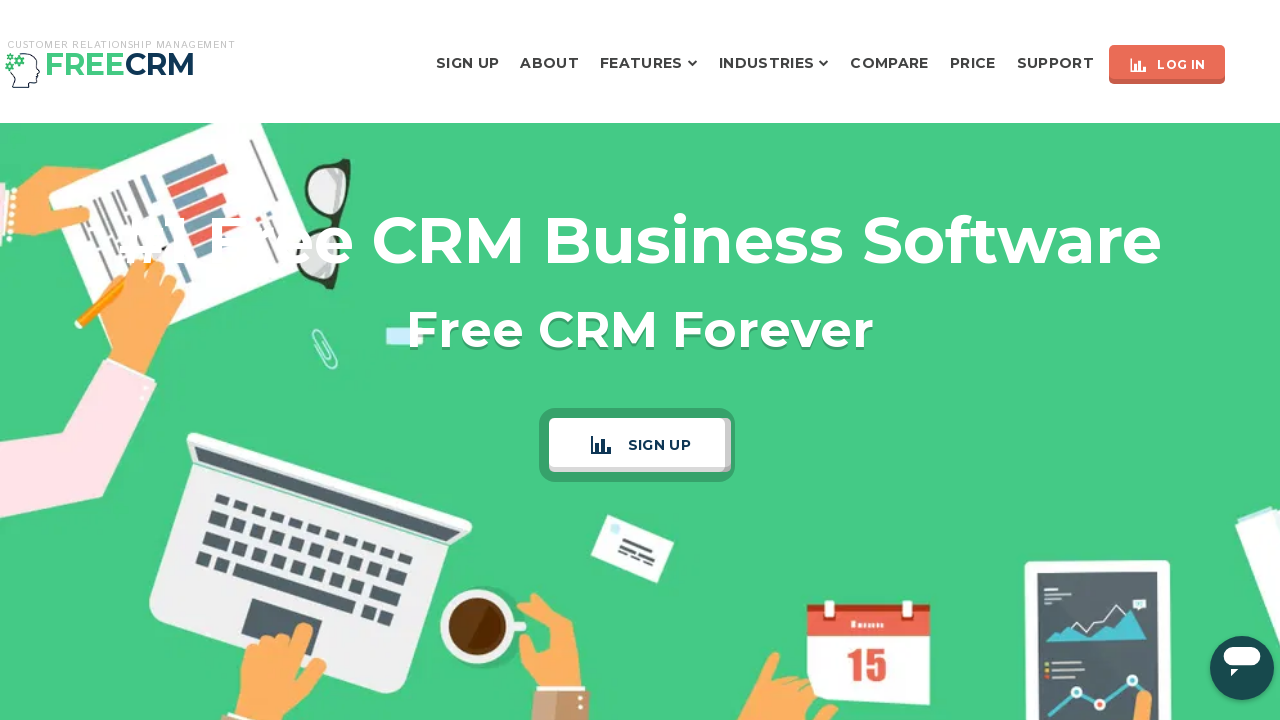

Located all 'Sign Up' links on the page
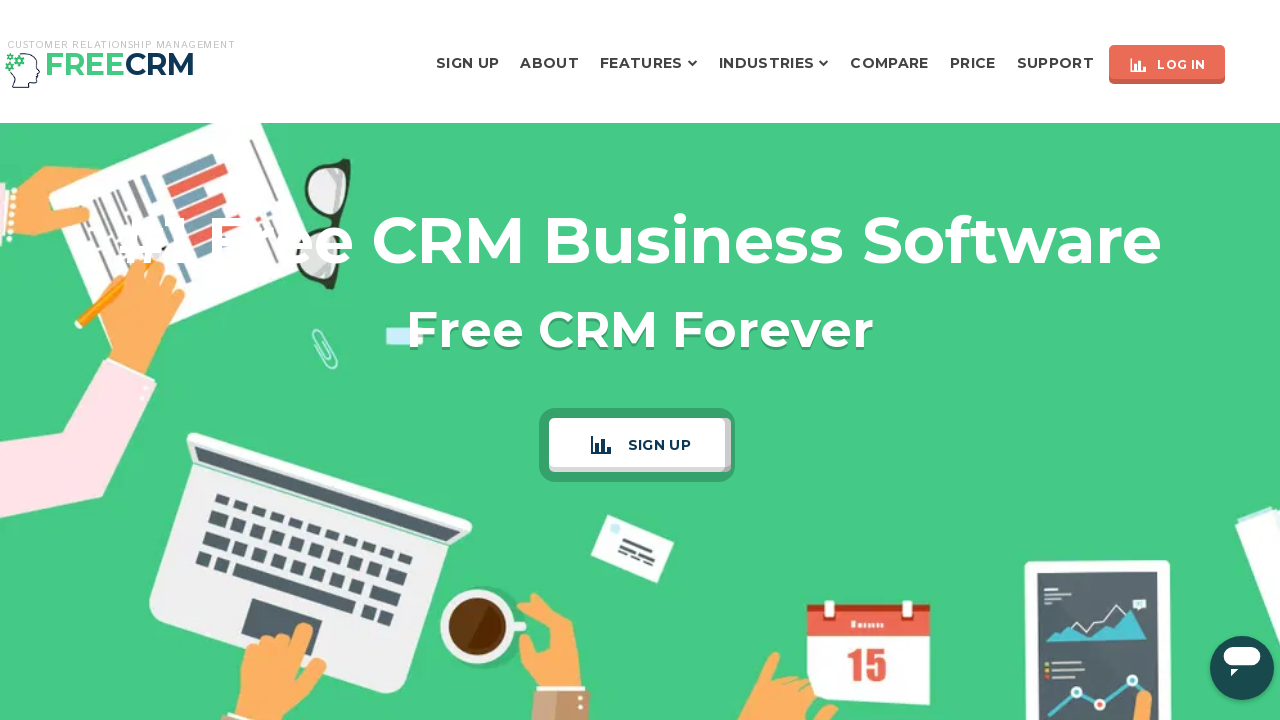

Found 1 Sign Up link(s)
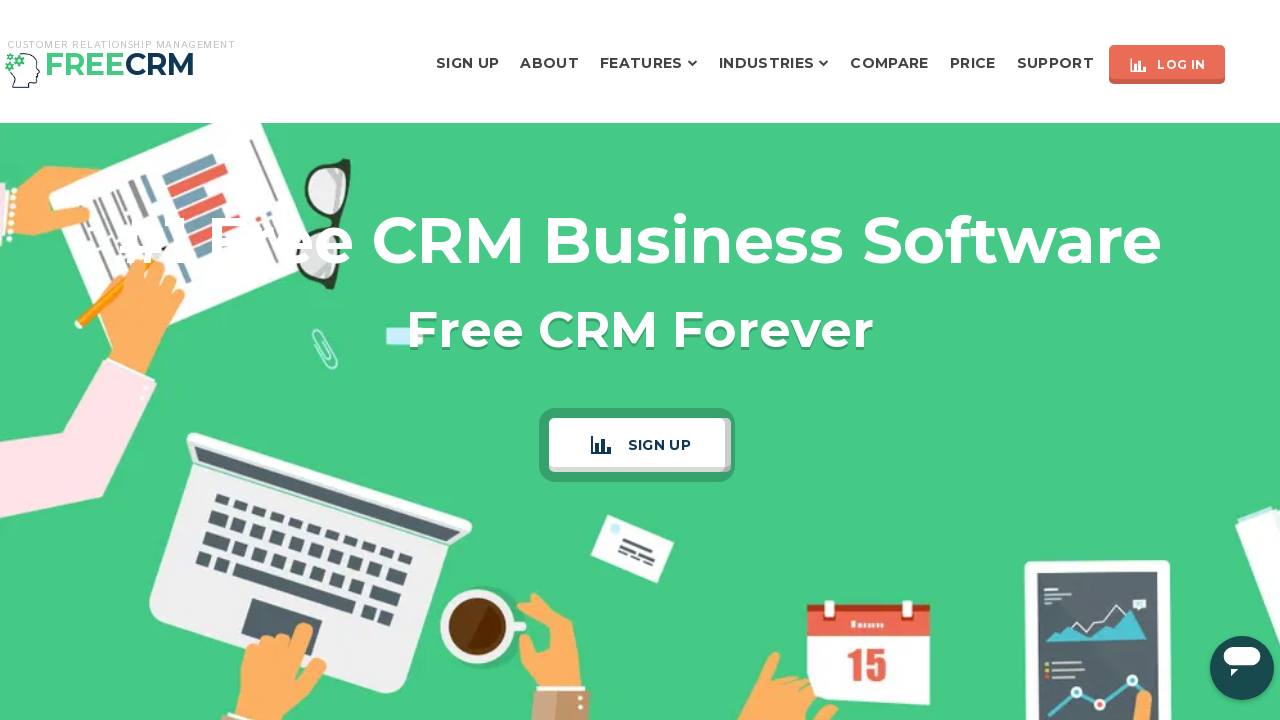

Retrieved text content from Sign Up link at index 0: 'Sign Up'
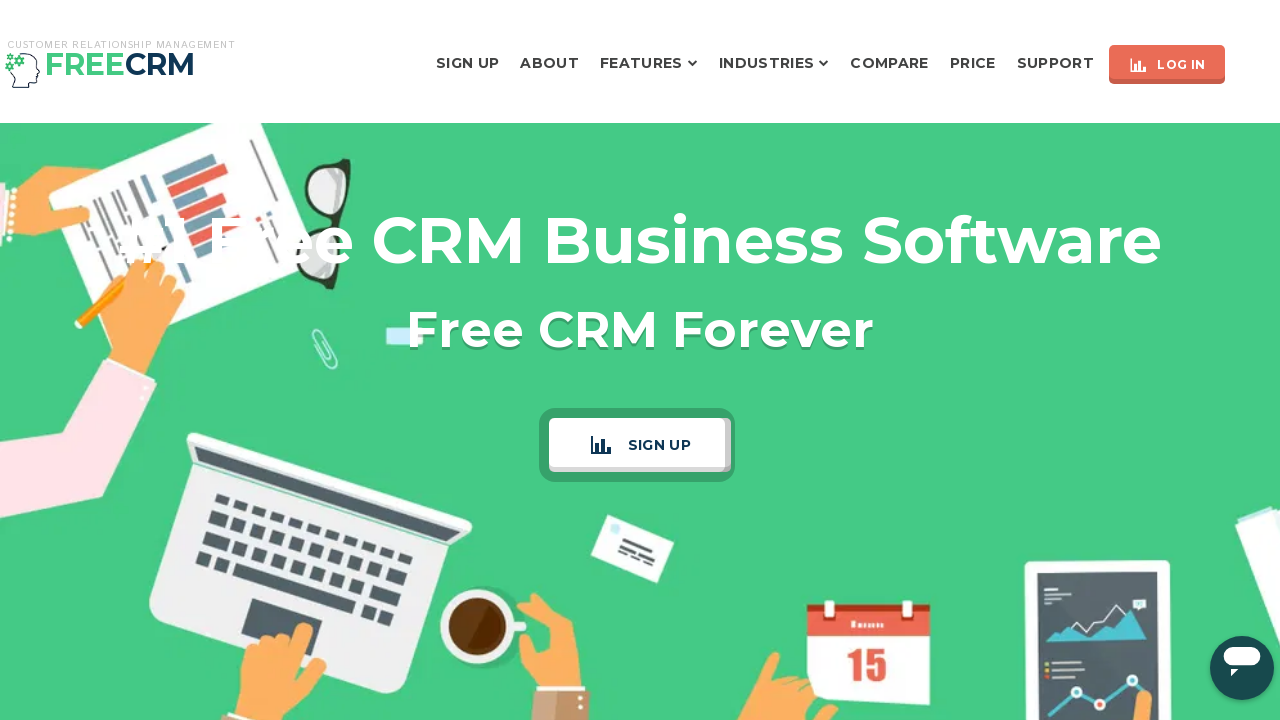

Confirmed only one Sign Up link exists
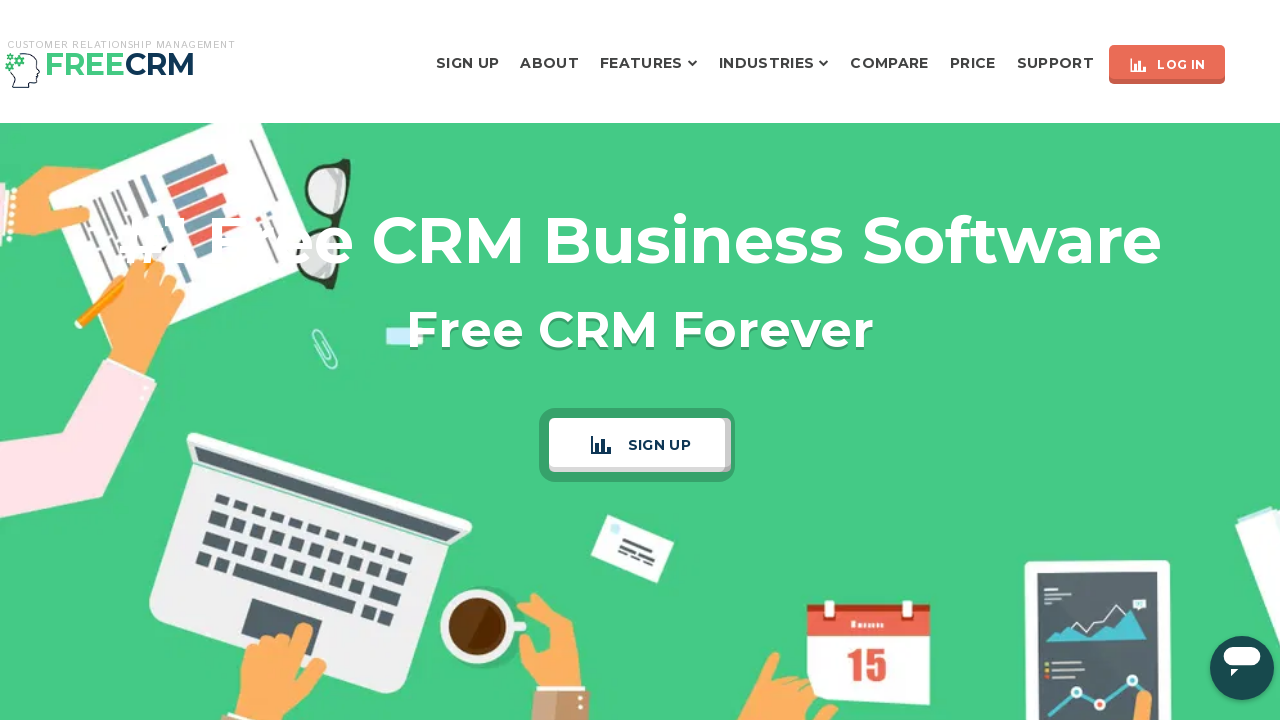

Clicked the first Sign Up link at (468, 63) on a:text('Sign Up') >> nth=0
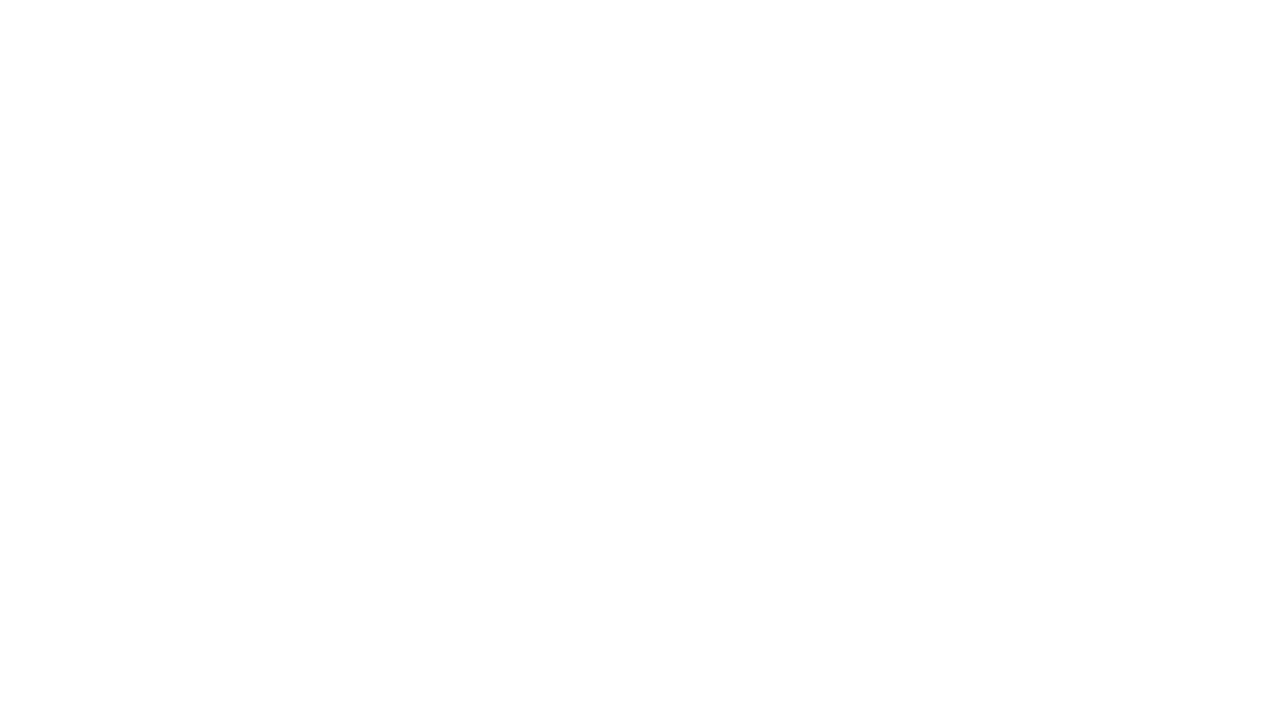

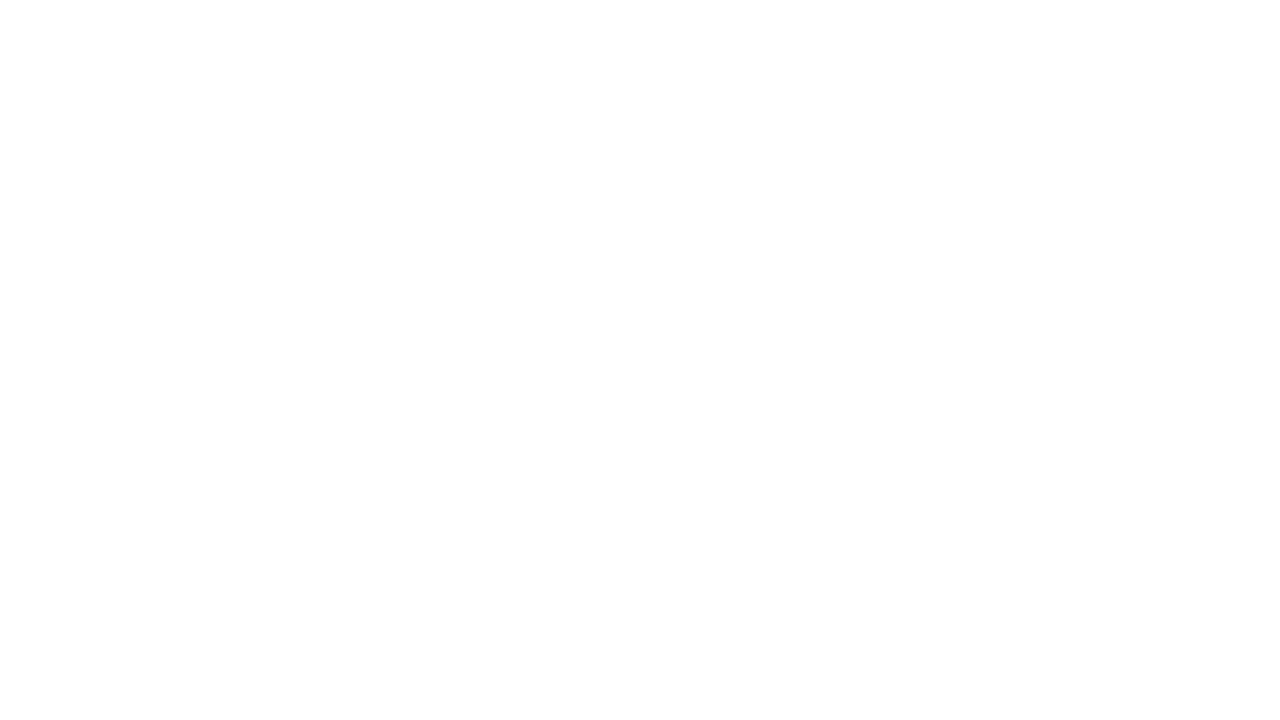